Tests clicking the Search button with an empty search field to verify empty search behavior

Starting URL: https://www.sharelane.com/cgi-bin/main.py

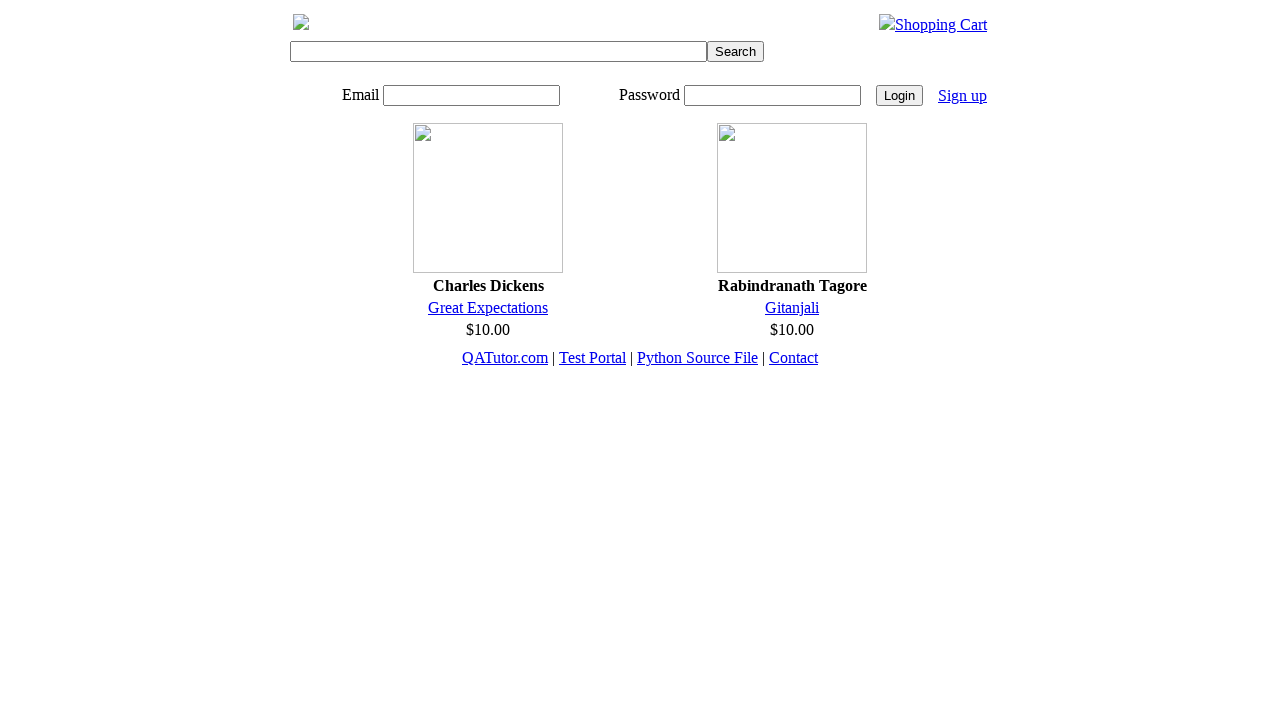

Clicked Search button with empty search field at (736, 52) on input[value='Search']
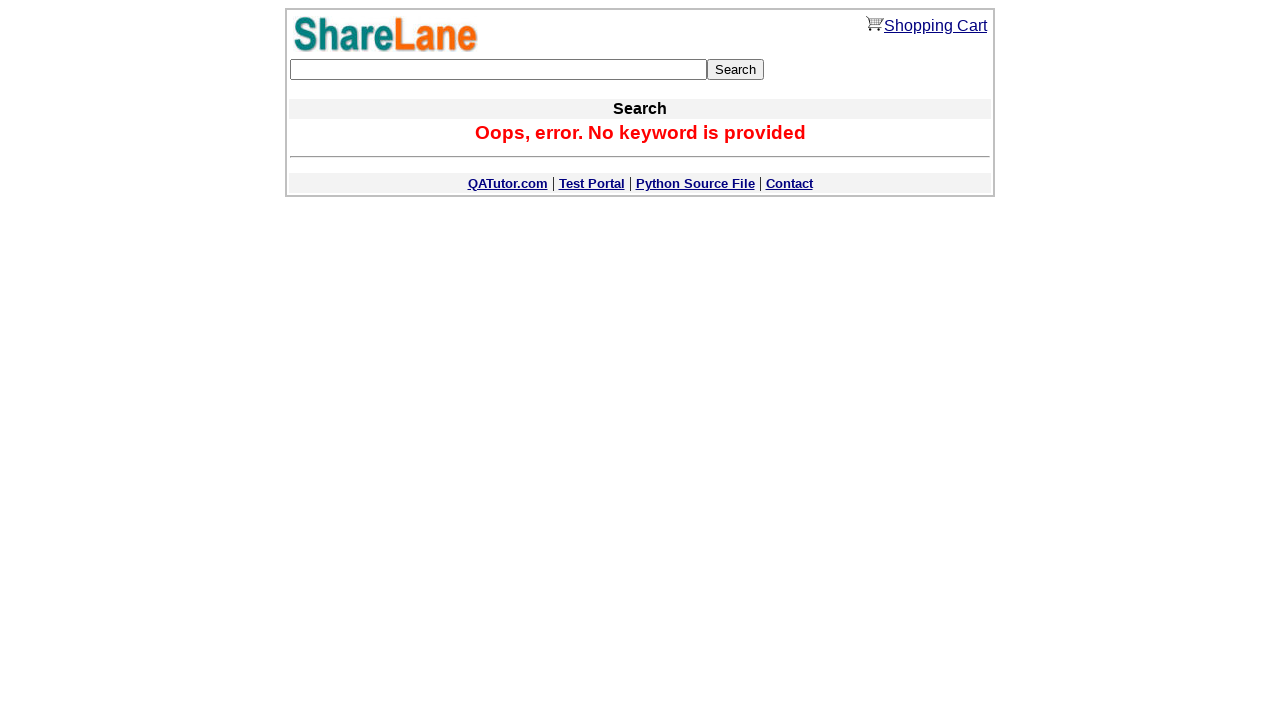

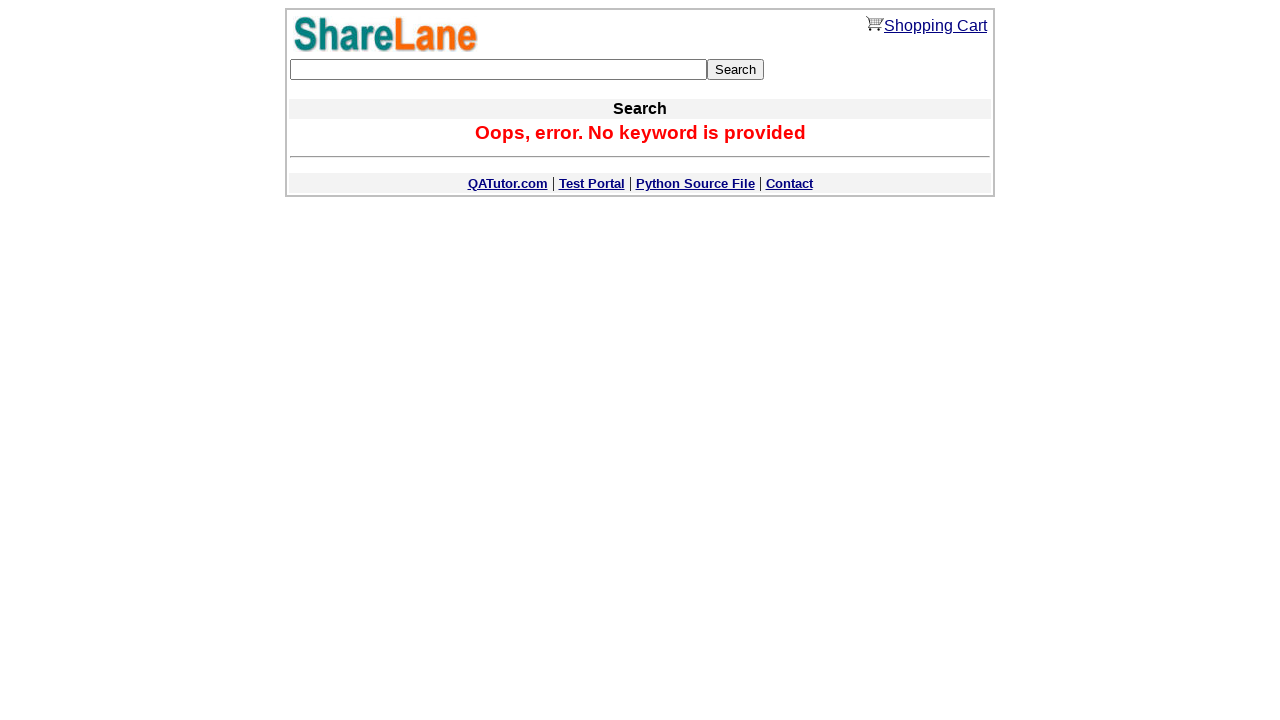